Tests registration with an existing username to verify the system displays an appropriate error message for duplicate usernames.

Starting URL: https://parabank.parasoft.com/parabank/index.htm

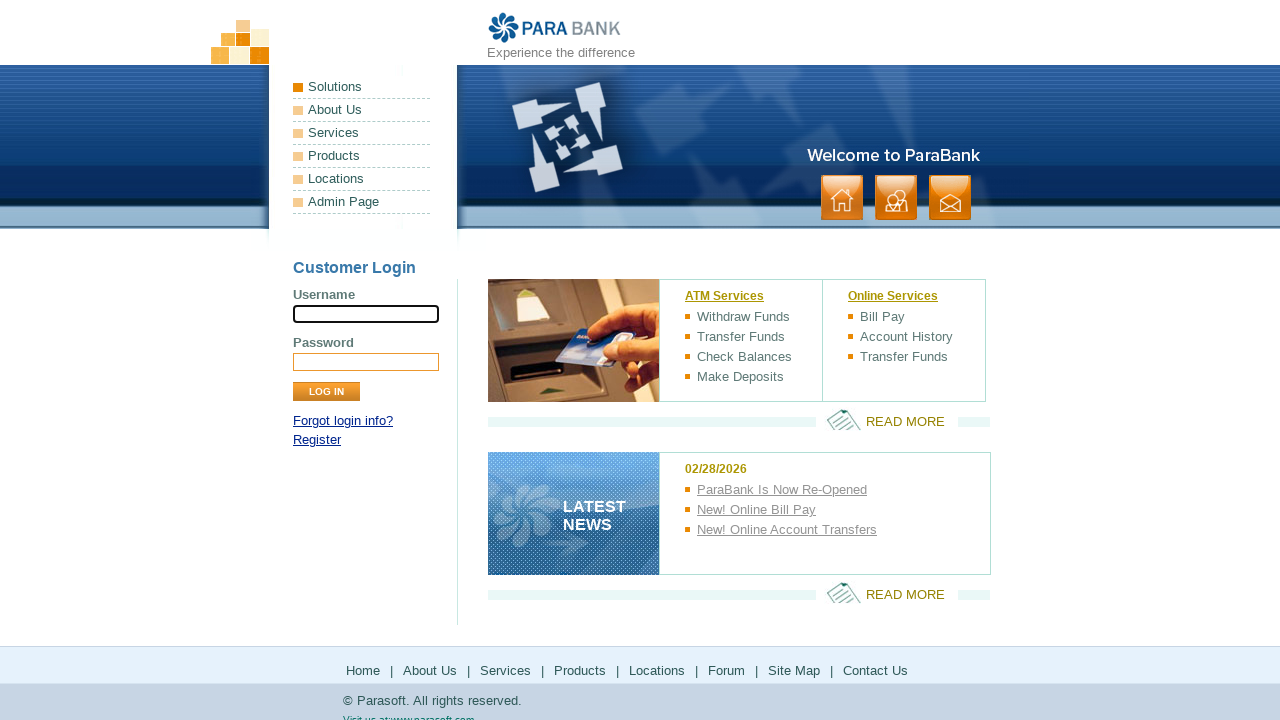

Clicked on Register link at (317, 440) on a[href*='register']
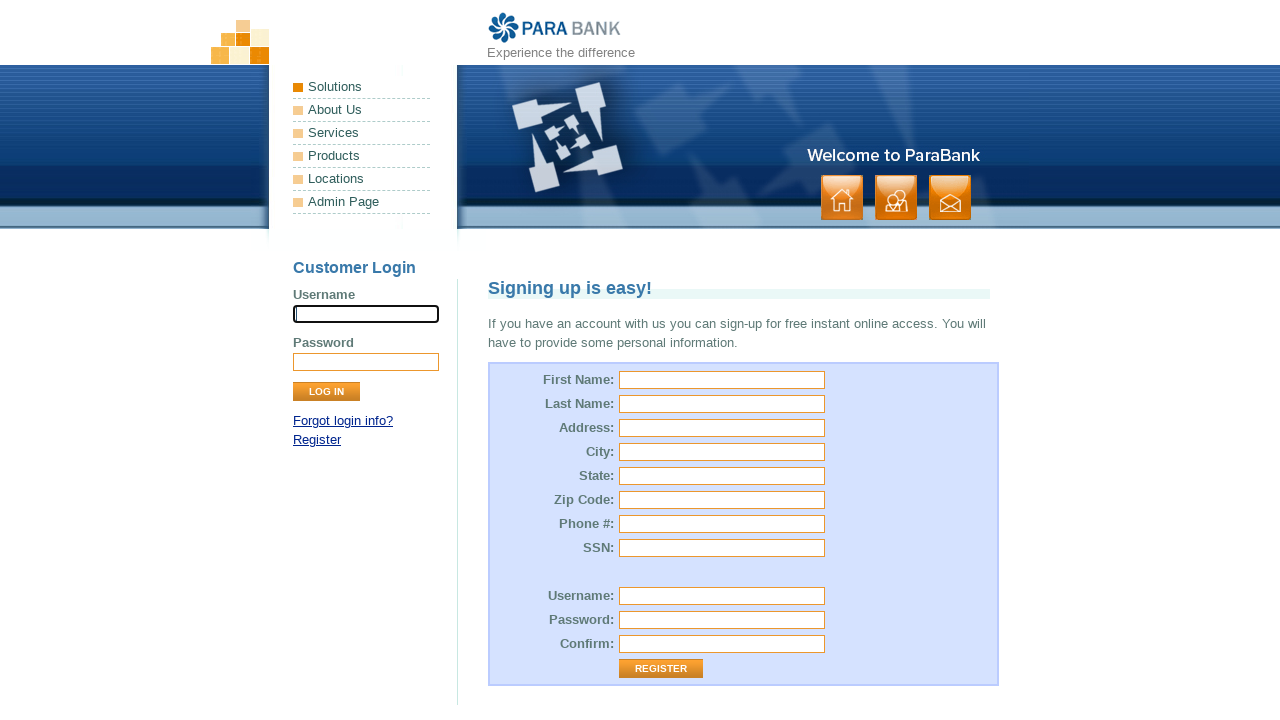

Verified registration page loaded with 'Signing up is easy!' message
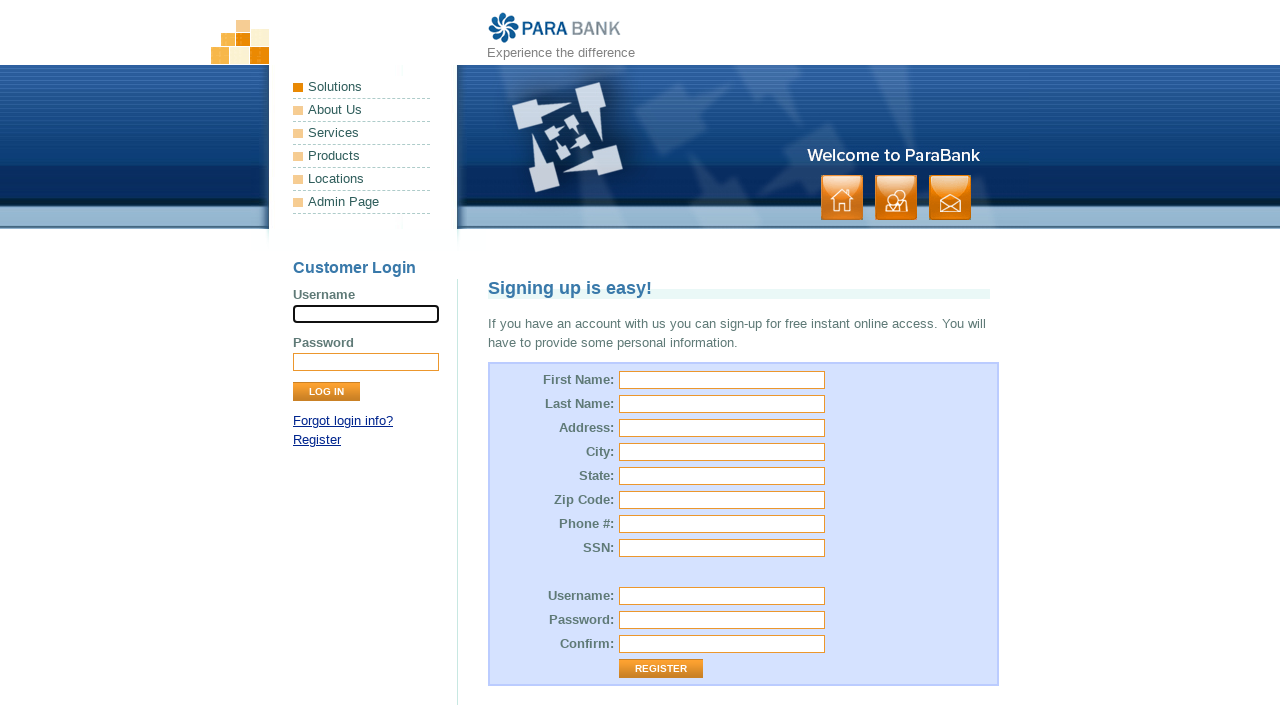

Filled first name field with 'Jane' on input[id='customer.firstName']
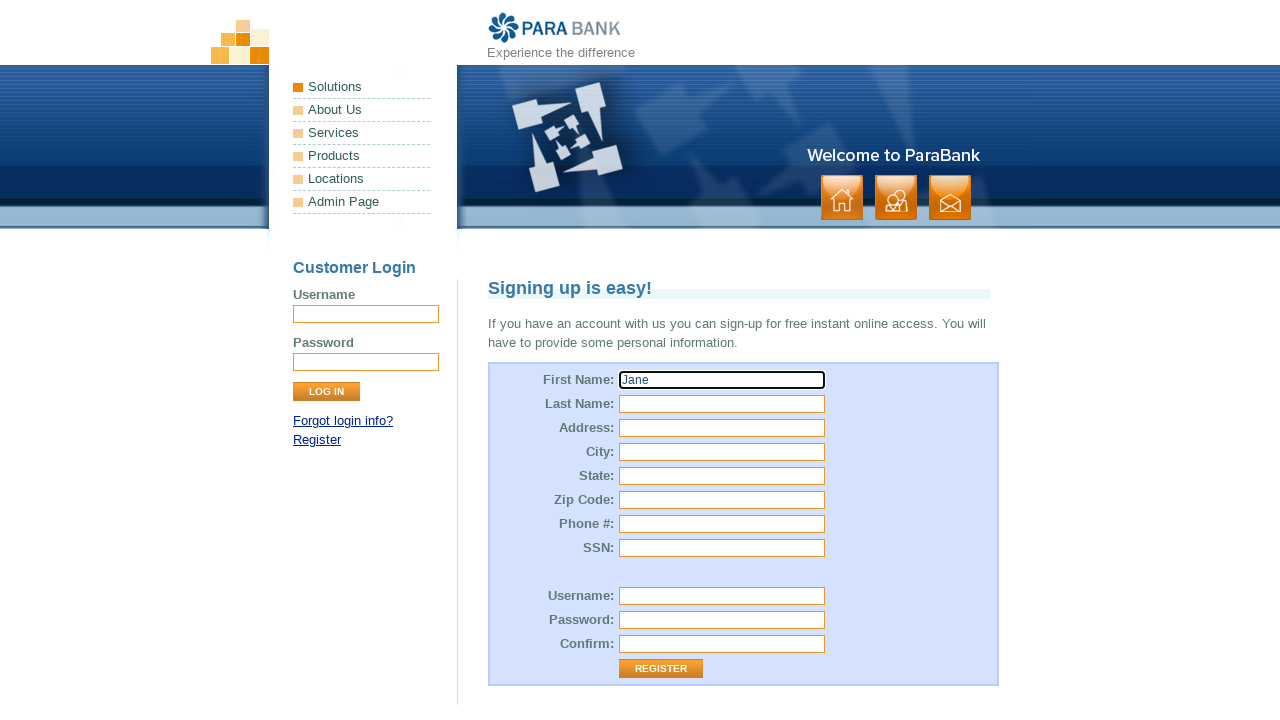

Filled last name field with 'Doe' on input[id='customer.lastName']
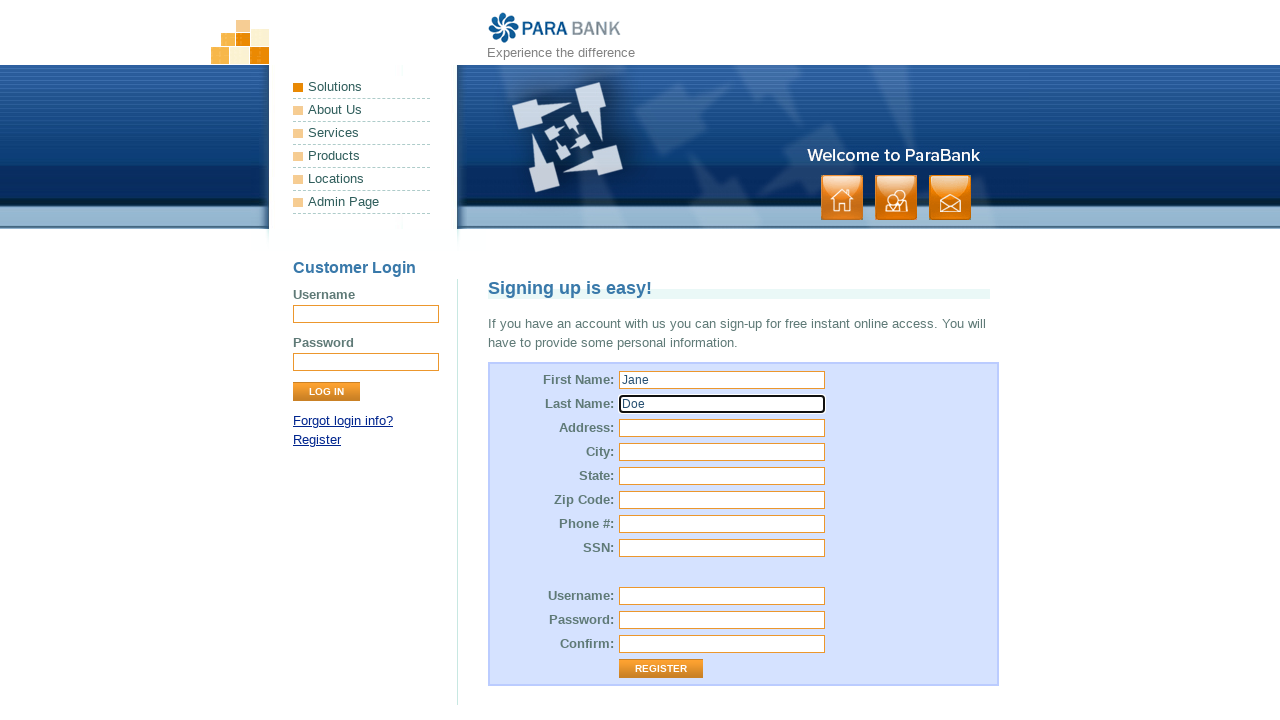

Filled street address with '456 Oak Avenue' on input[id='customer.address.street']
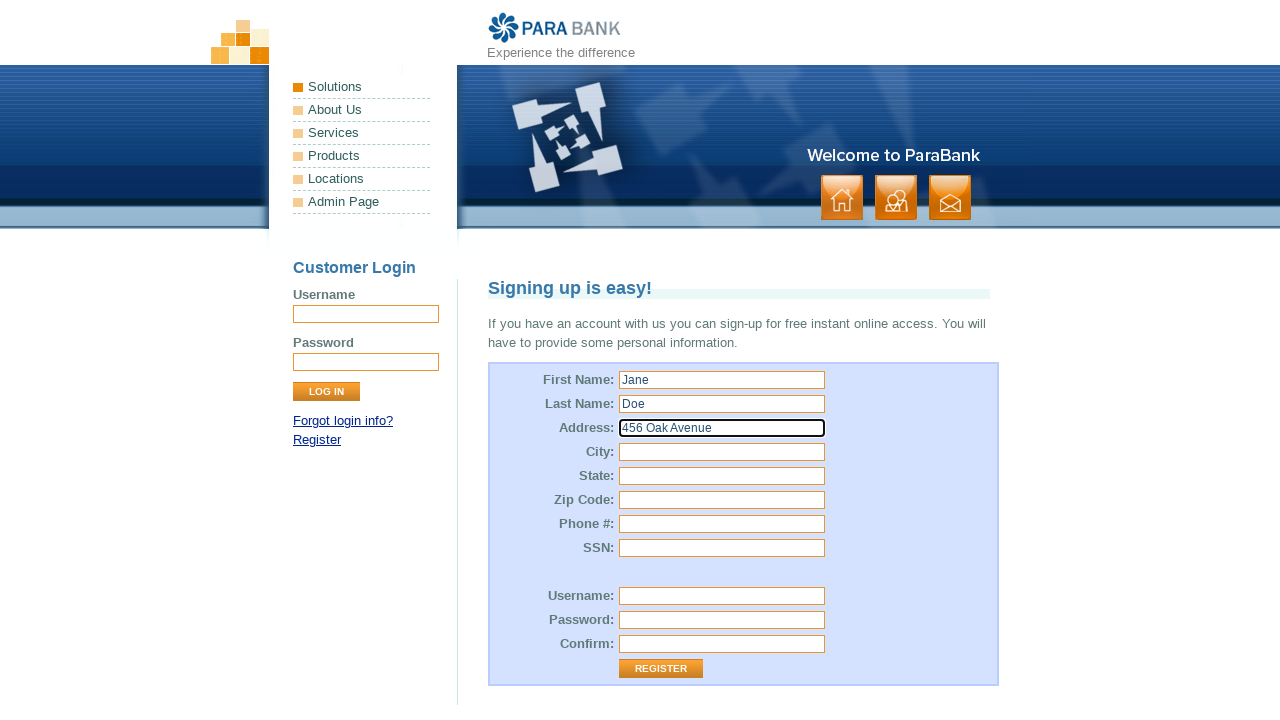

Filled city field with 'Chicago' on input[id='customer.address.city']
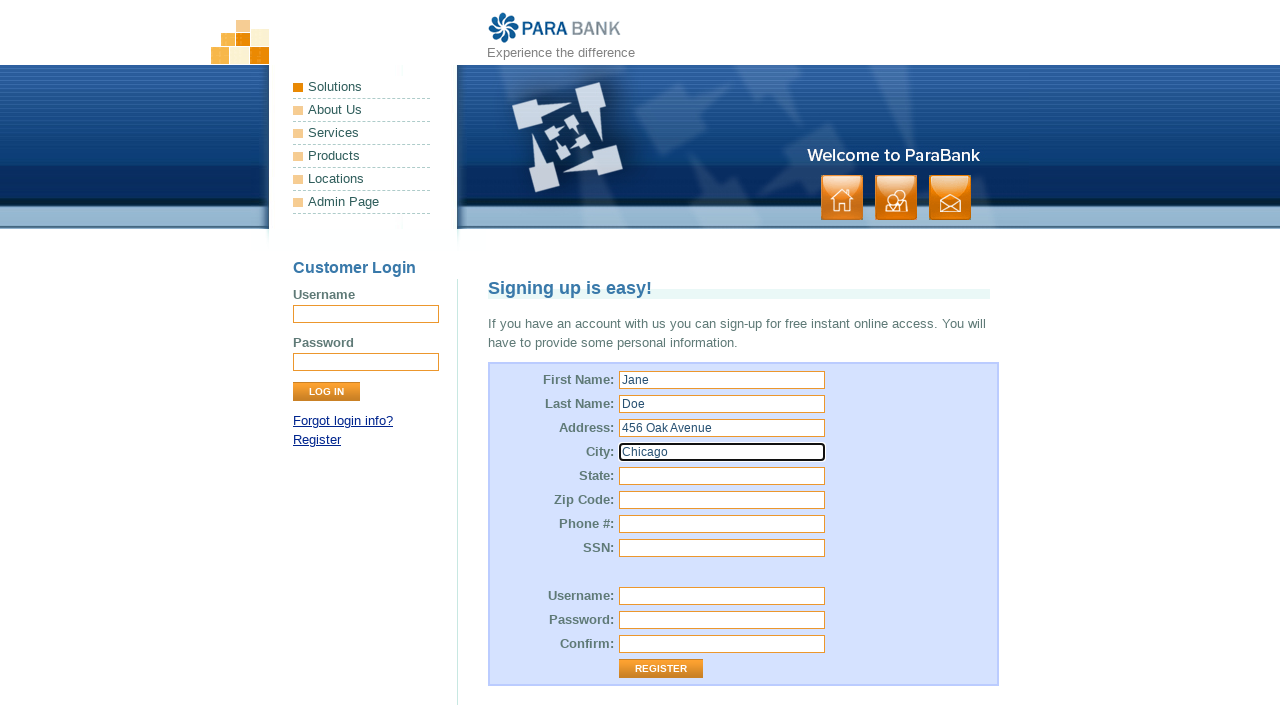

Filled state field with 'Illinois' on input[id='customer.address.state']
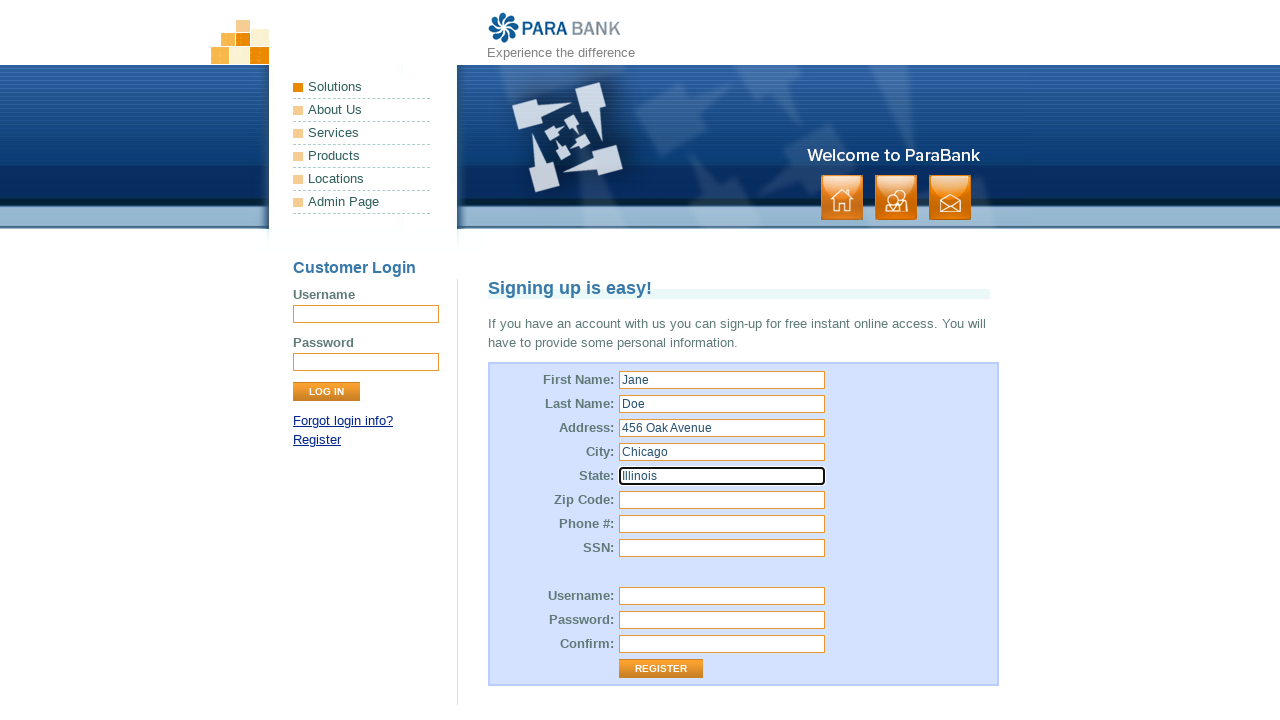

Filled zip code field with '60601' on input[id='customer.address.zipCode']
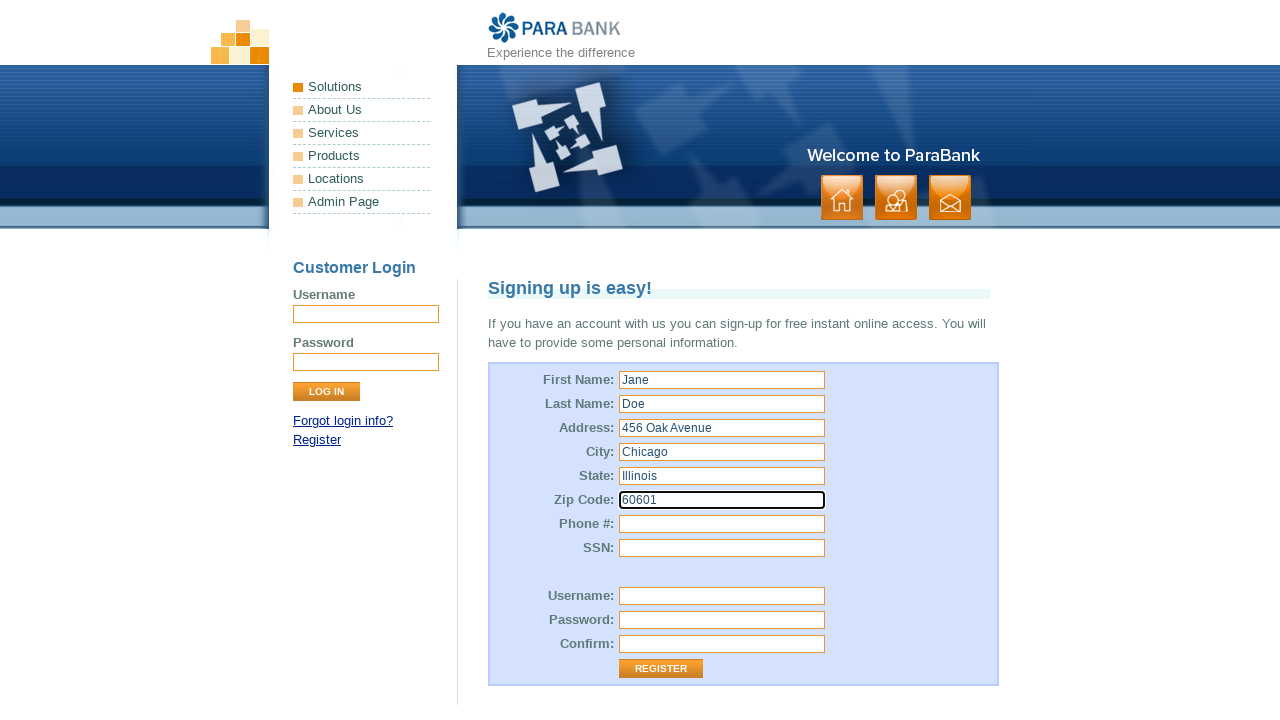

Filled phone number field with '555-987-6543' on input[id='customer.phoneNumber']
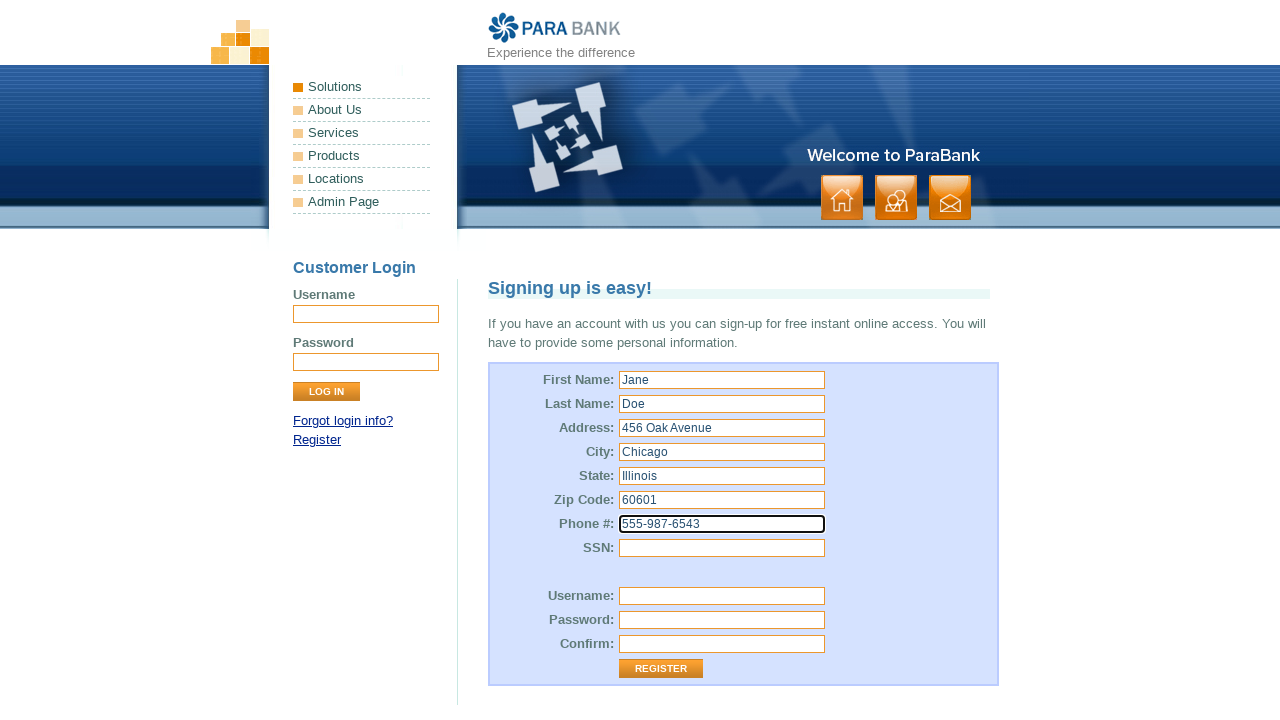

Filled SSN field with '987-65-4321' on input[id='customer.ssn']
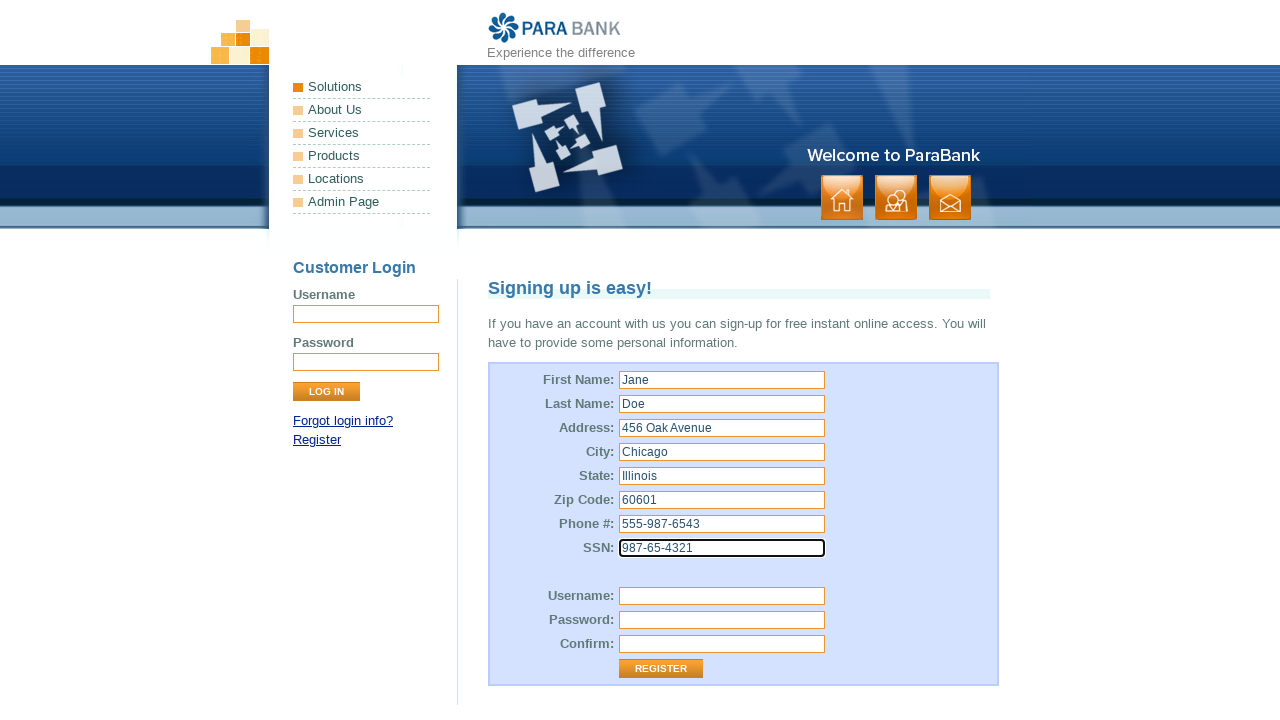

Filled username field with 'john' (existing username) on input[id='customer.username']
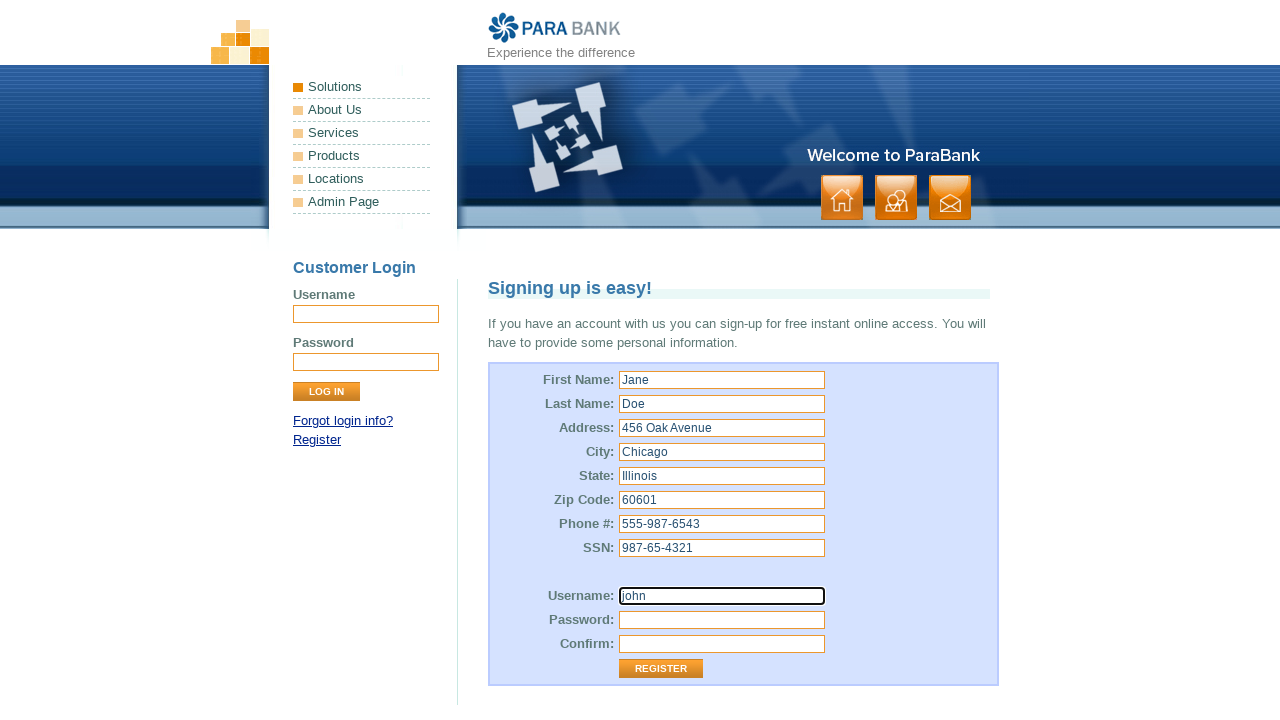

Filled password field with 'account2' on input[id='customer.password']
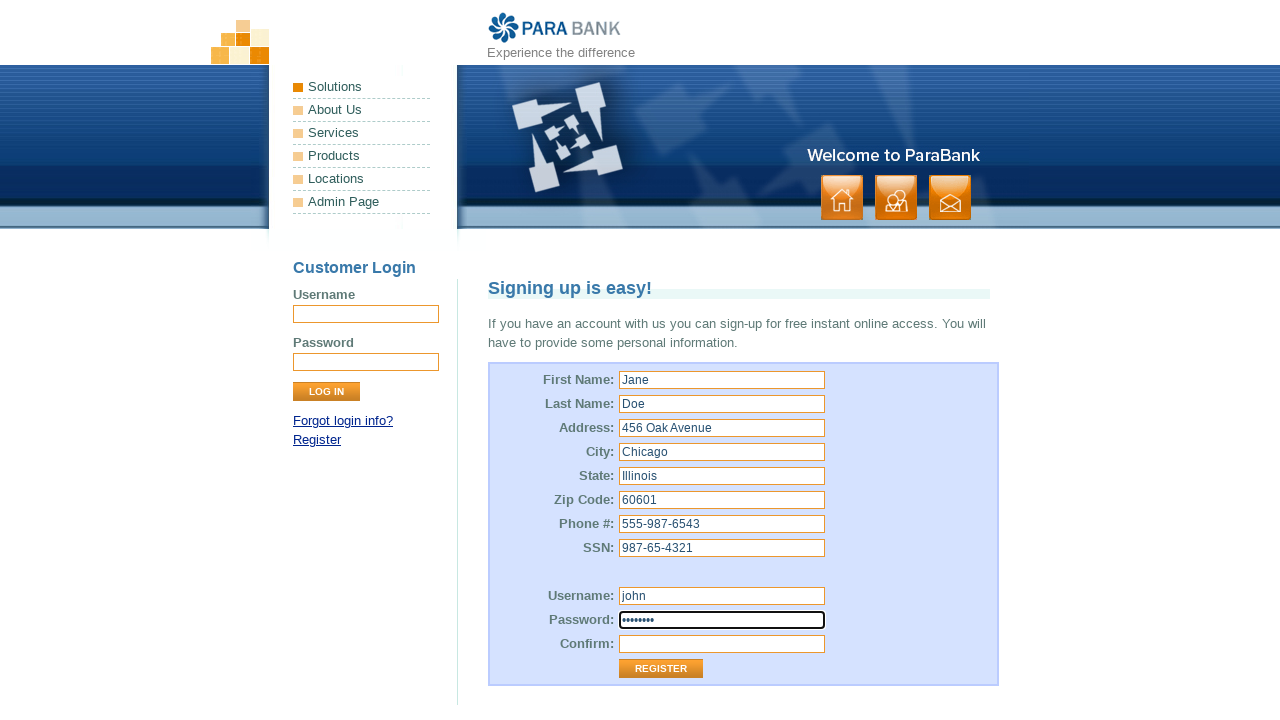

Filled password confirmation field with 'account2' on input[id='repeatedPassword']
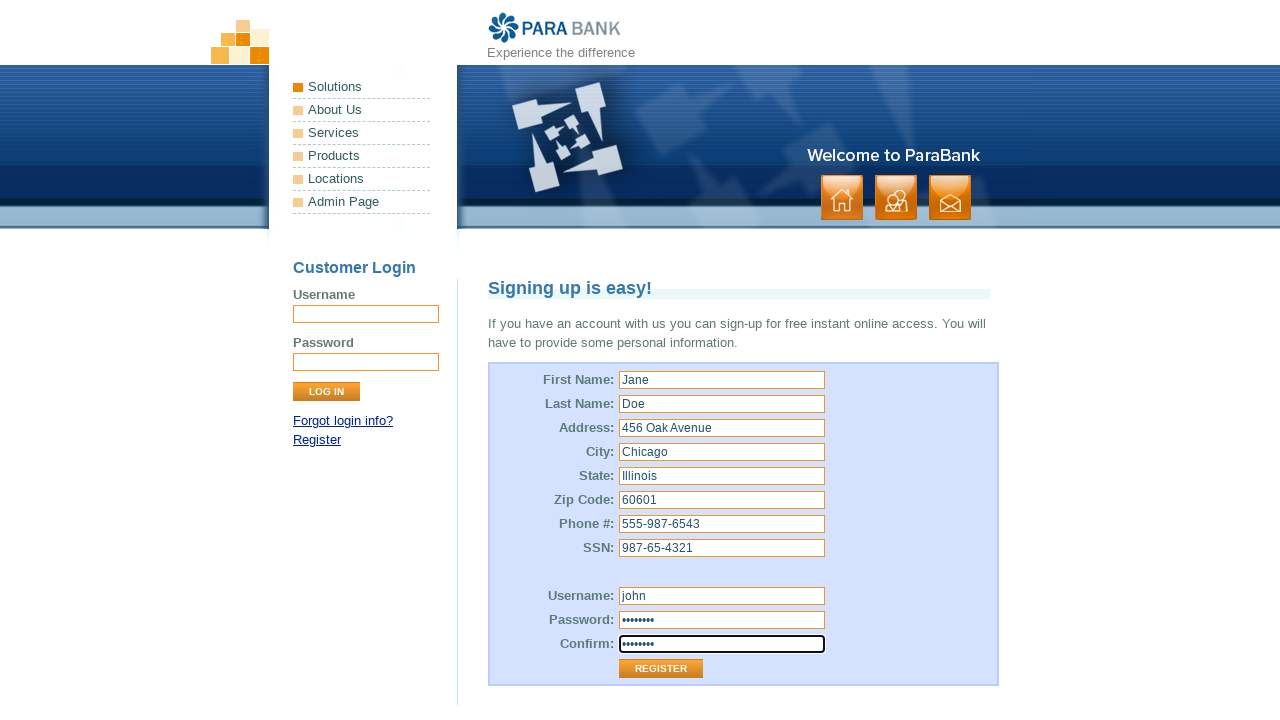

Clicked Register button to submit form at (661, 669) on input[value='Register']
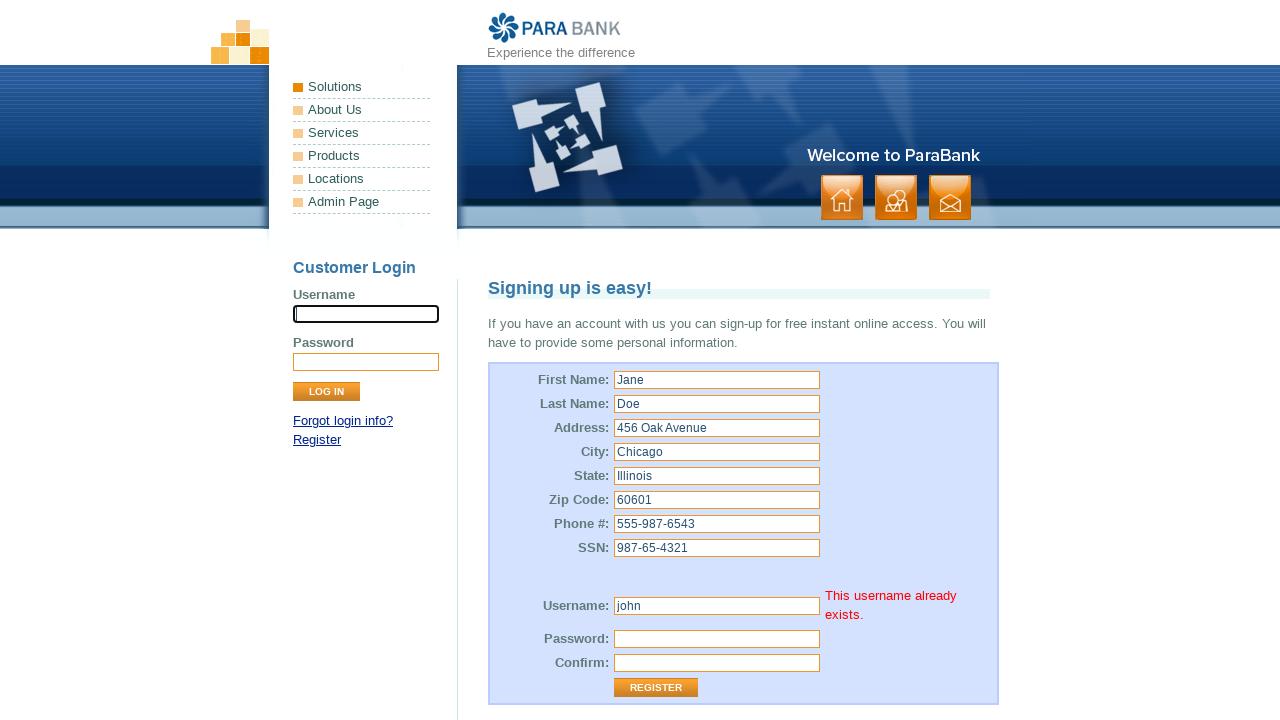

Verified error message displayed: 'This username already exists'
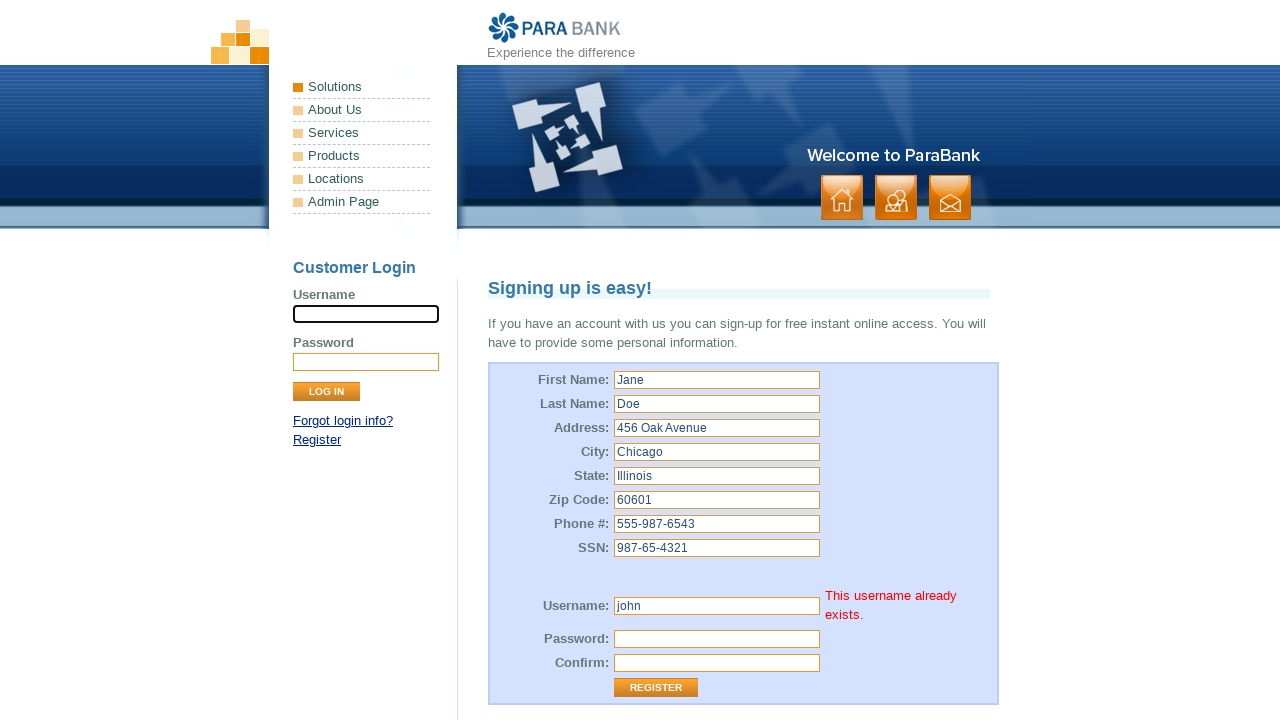

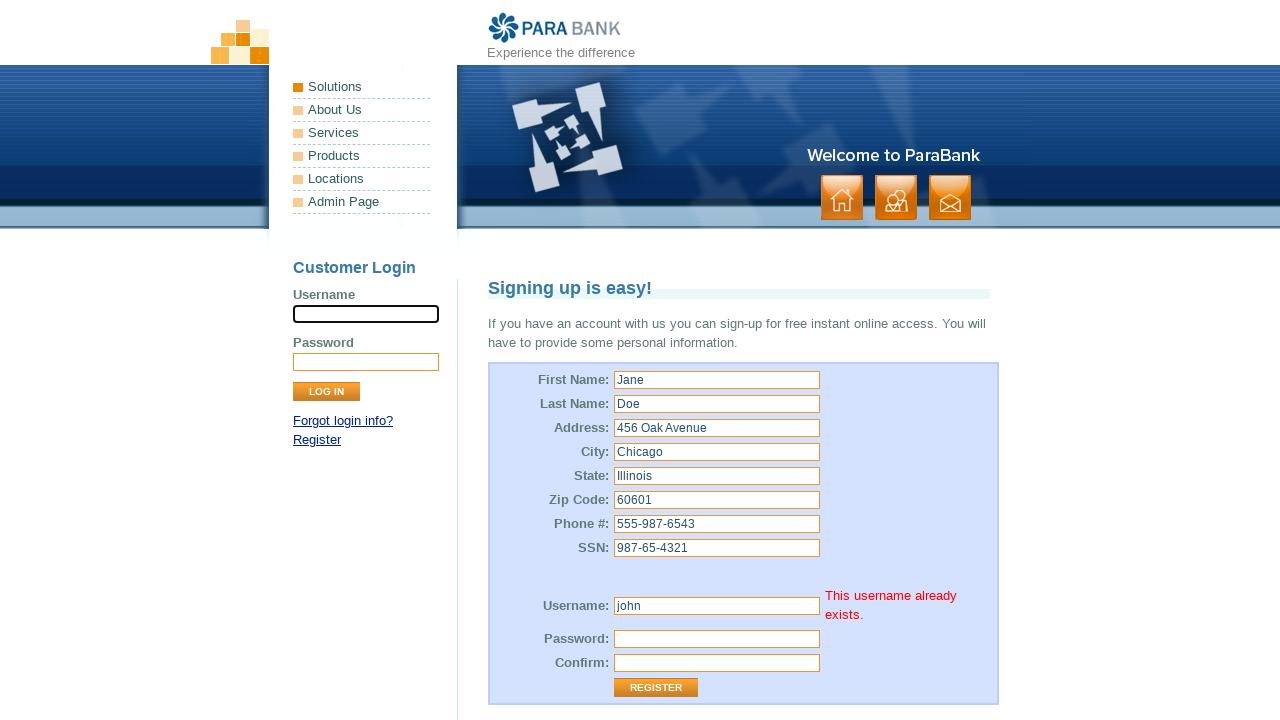